Tests JavaScript alert handling by clicking a button that triggers an alert and then accepting the alert dialog

Starting URL: https://the-internet.herokuapp.com/javascript_alerts

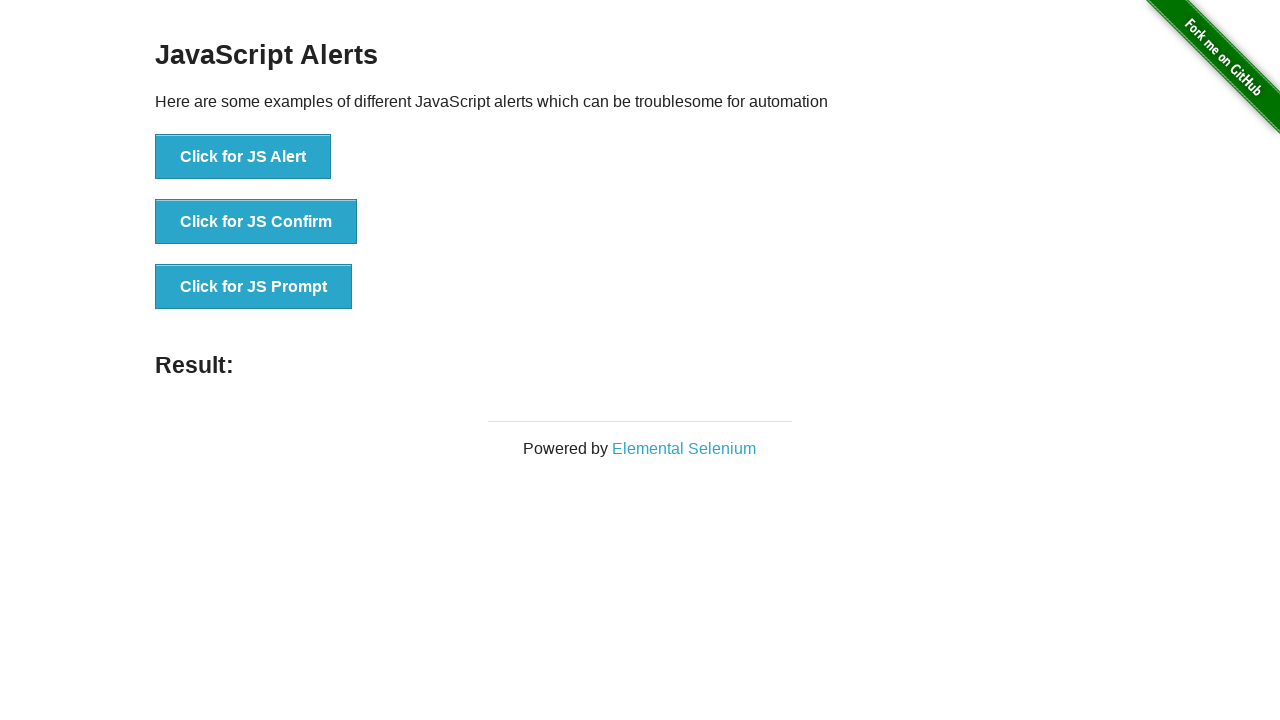

Clicked button to trigger JavaScript alert at (243, 157) on xpath=//button[normalize-space()='Click for JS Alert']
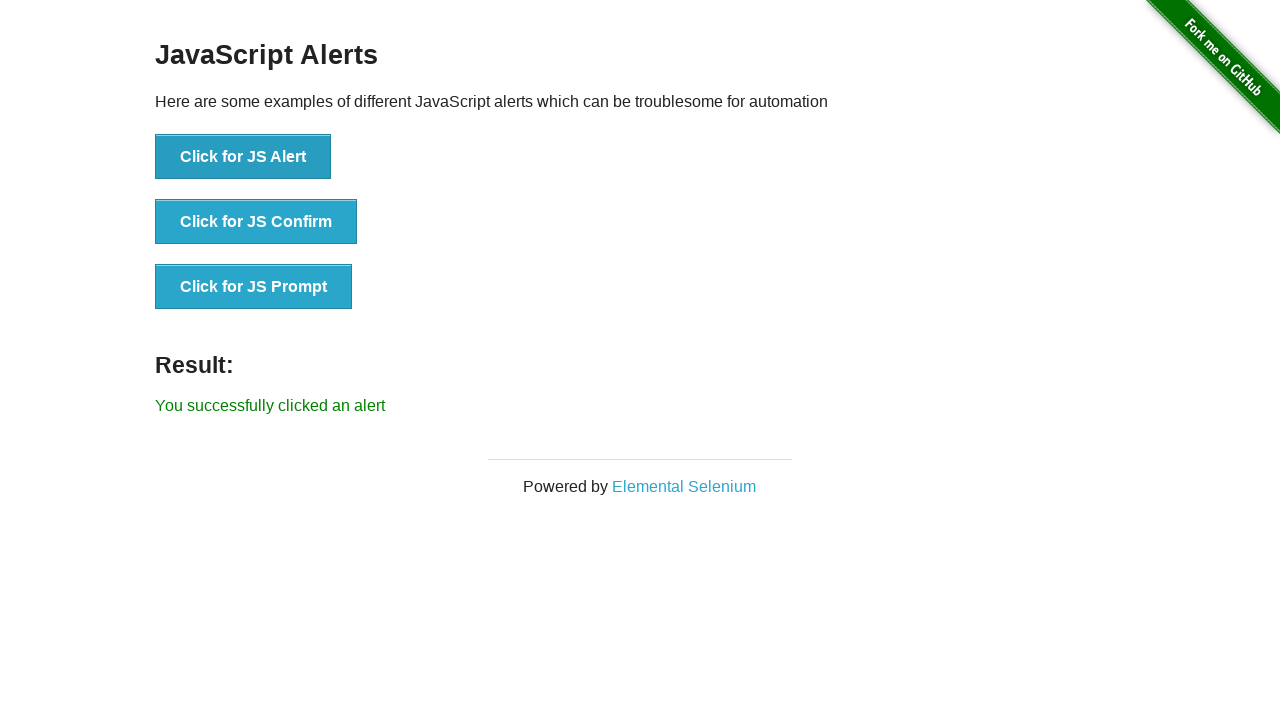

Set up dialog handler to accept alerts
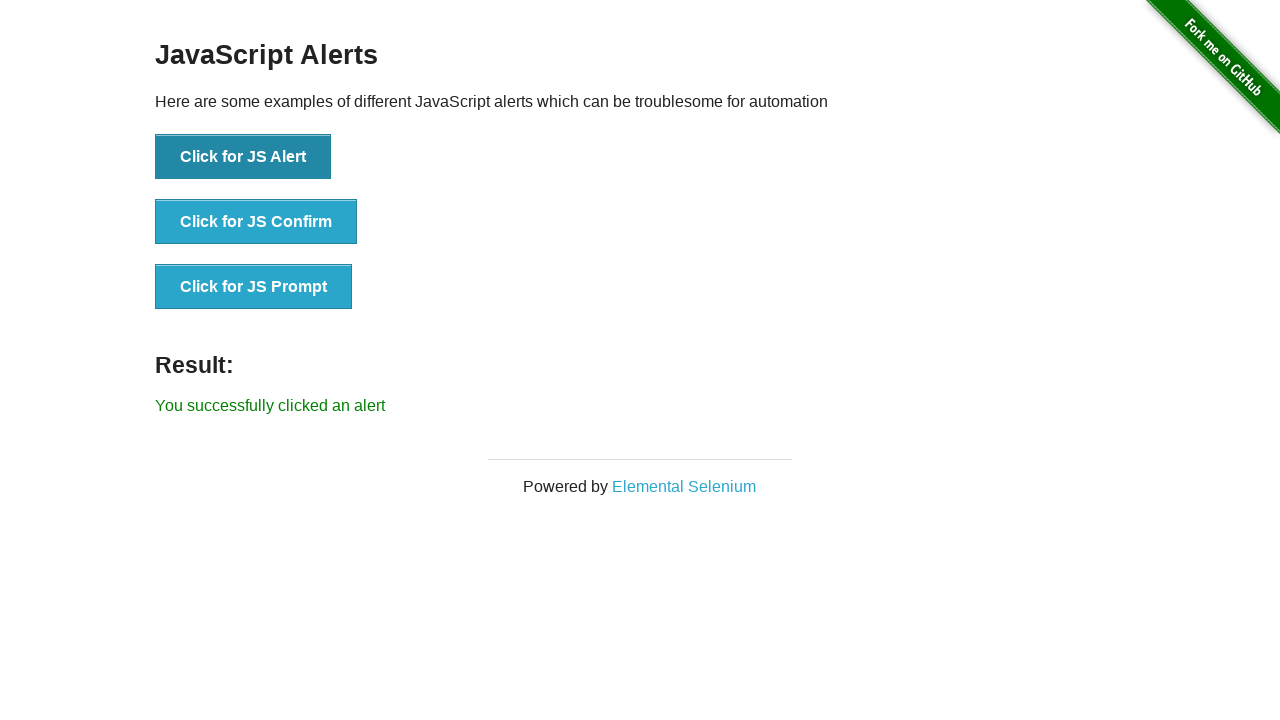

Clicked button again to trigger alert with handler in place at (243, 157) on xpath=//button[normalize-space()='Click for JS Alert']
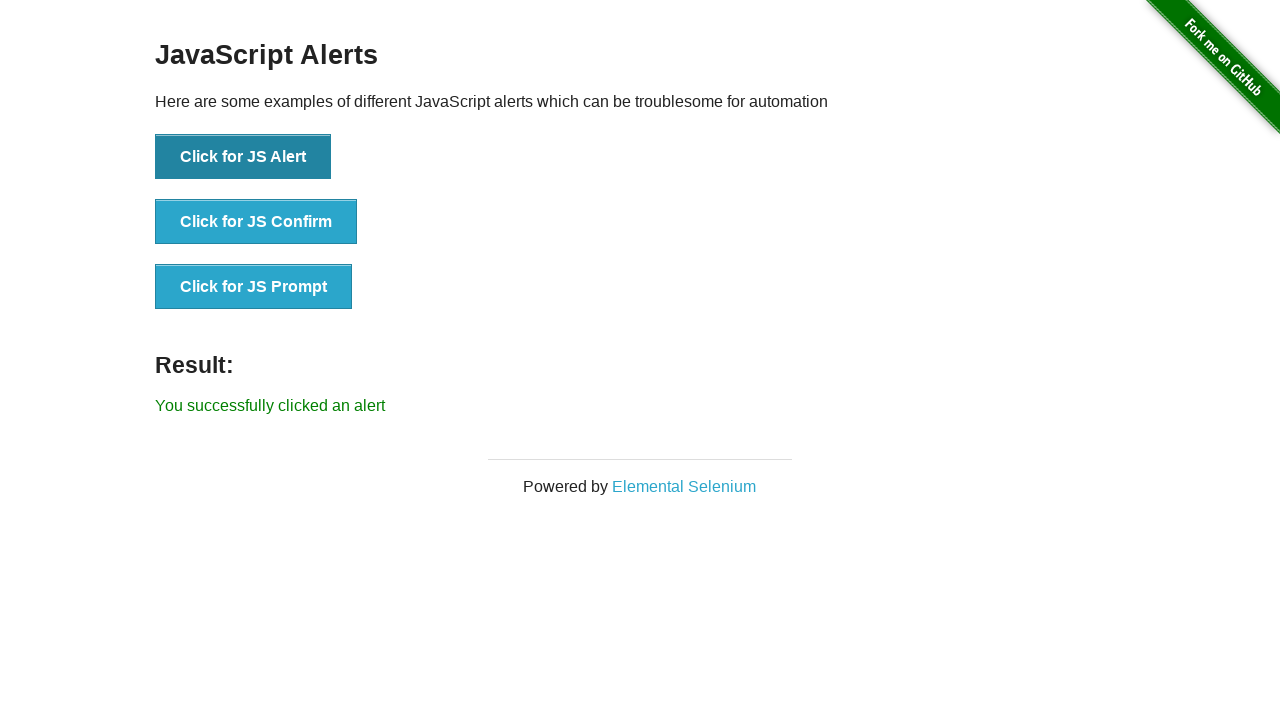

Alert was accepted and result message appeared
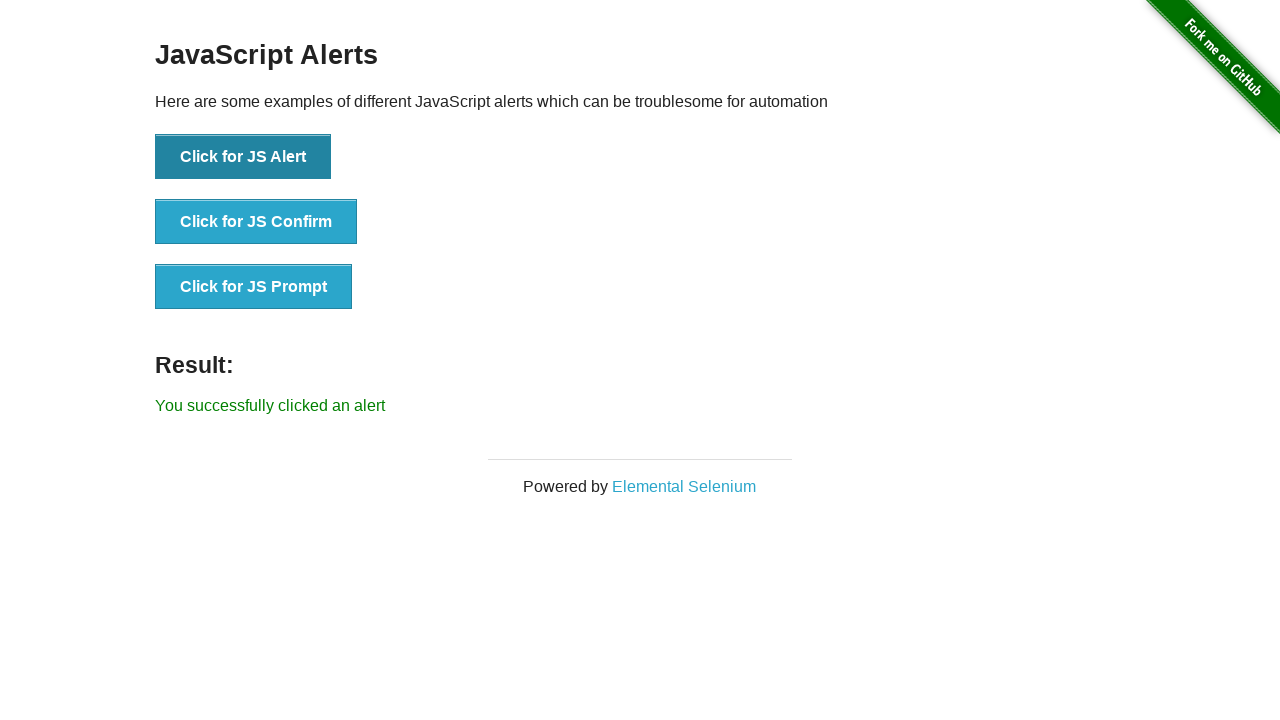

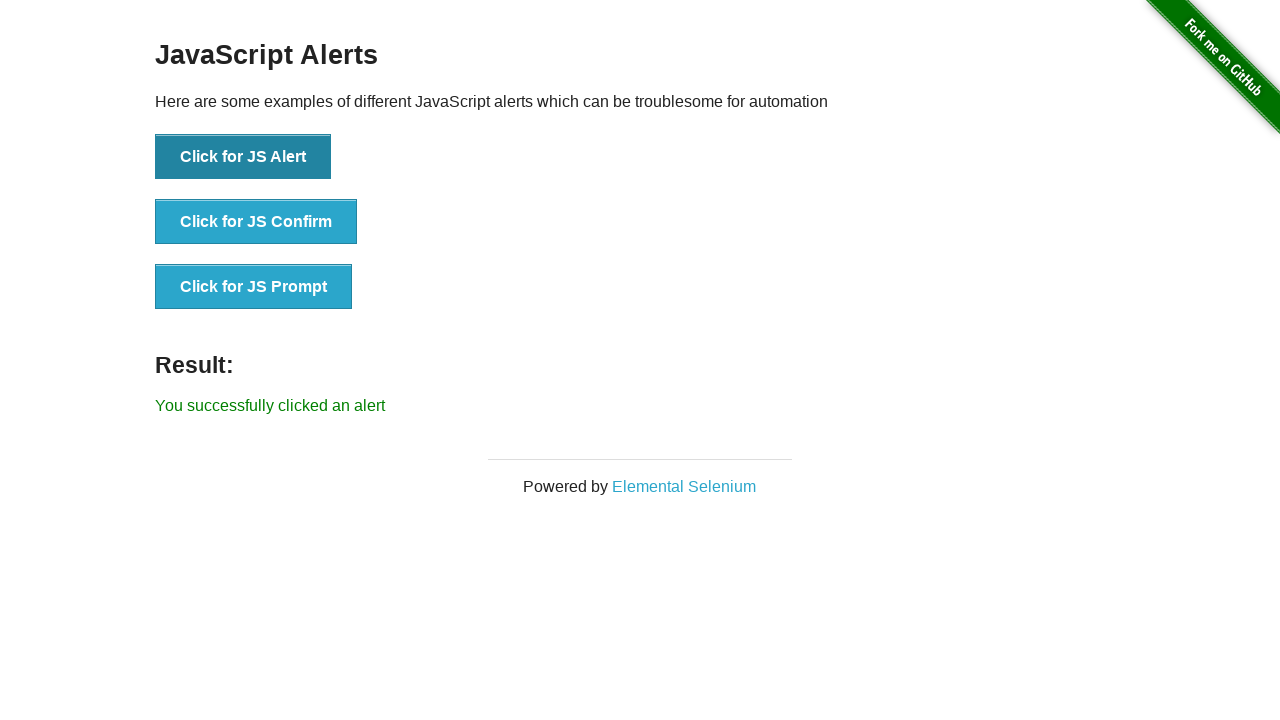